Tests double-click functionality by switching to an iframe, double-clicking on a text element, and verifying that the element's style changes to include red color.

Starting URL: https://www.w3schools.com/tags/tryit.asp?filename=tryhtml5_ev_ondblclick2

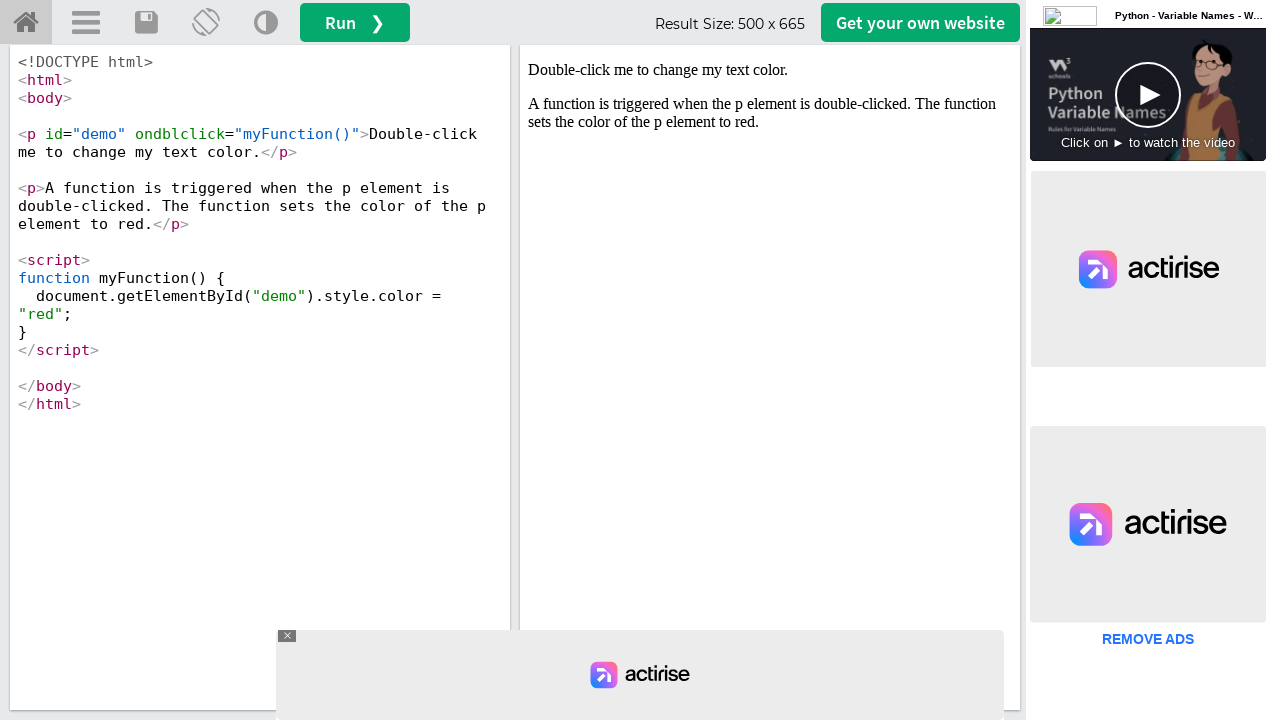

Located iframe with ID 'iframeResult'
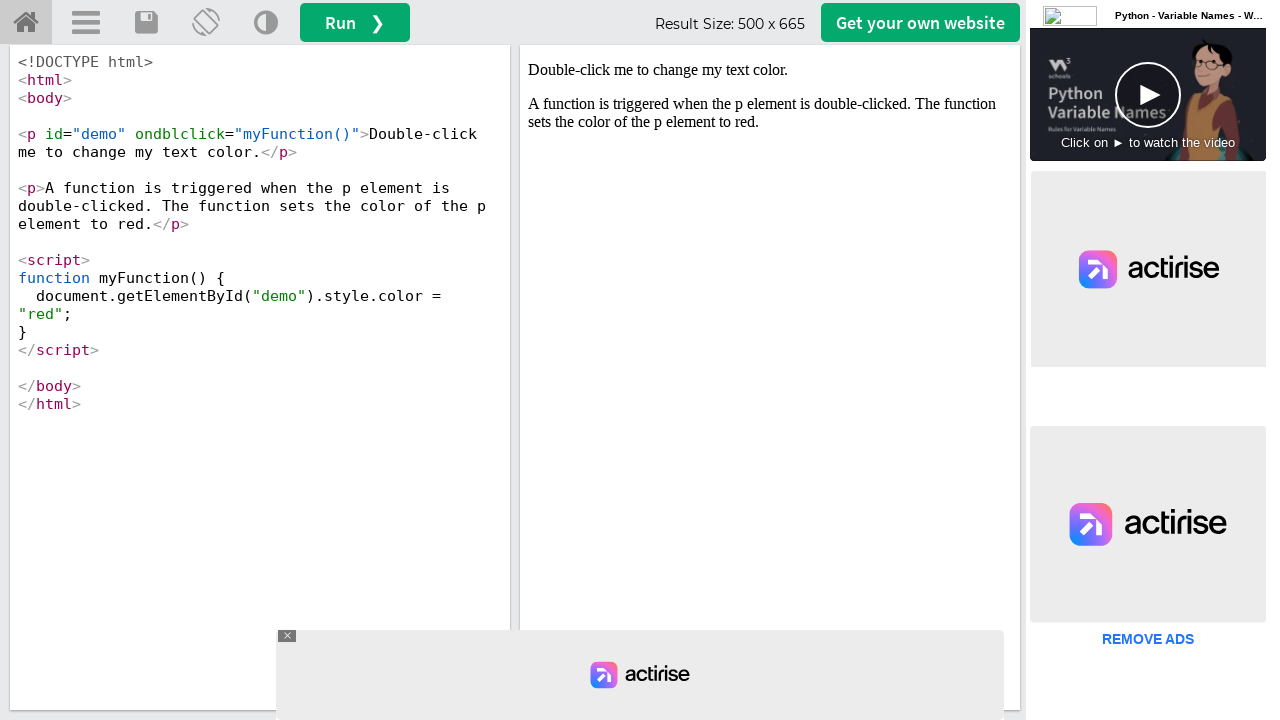

Located text element with ID 'demo' within iframe
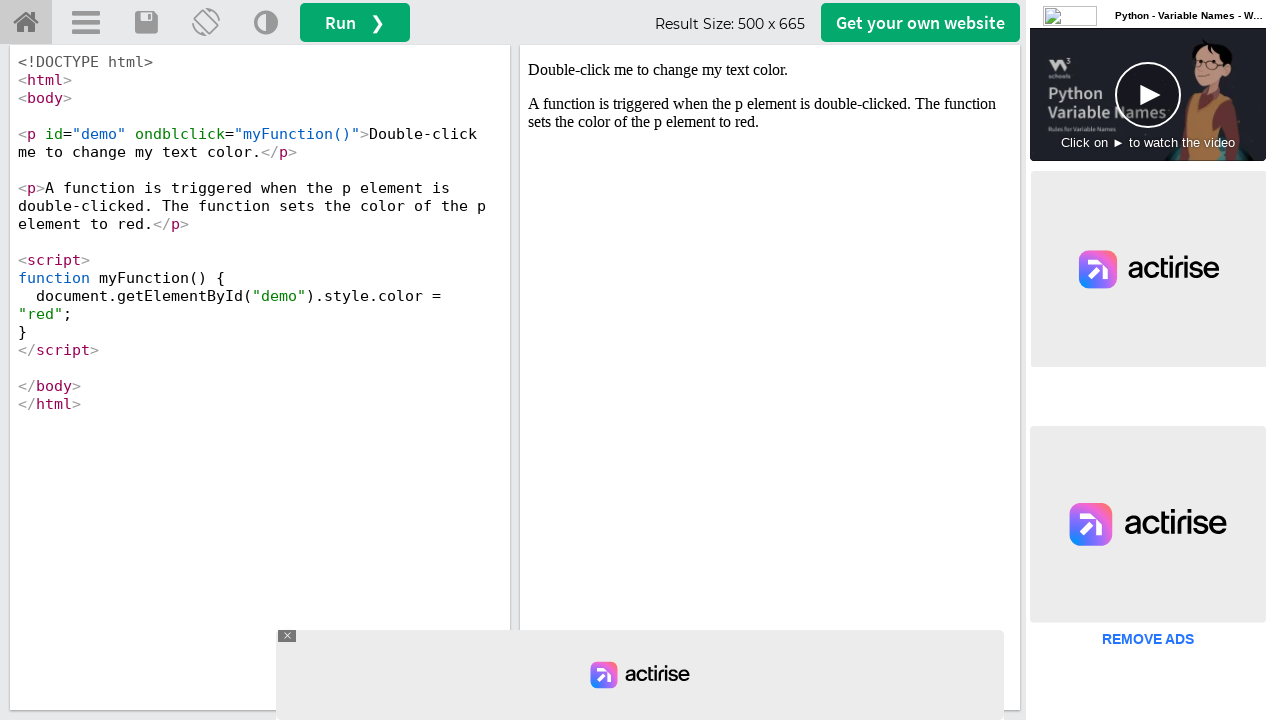

Double-clicked on the text element at (770, 70) on #iframeResult >> internal:control=enter-frame >> #demo
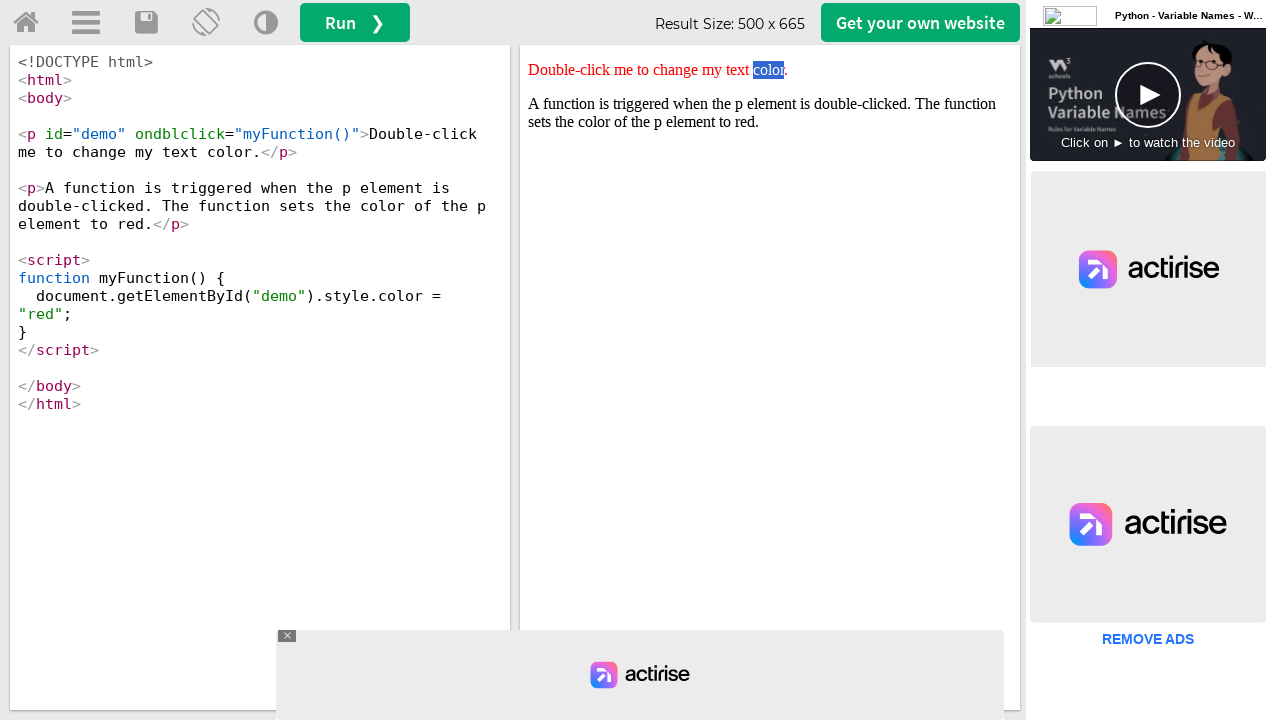

Retrieved style attribute from element
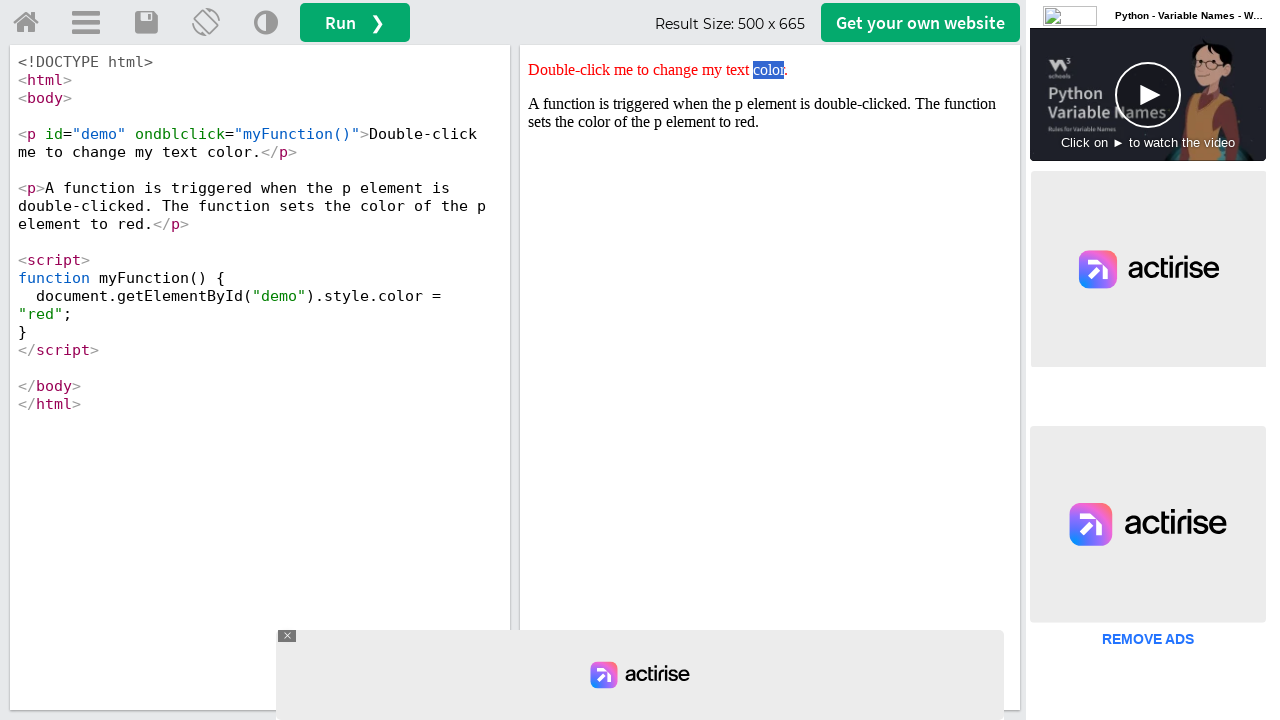

Verified that element style contains 'red' color
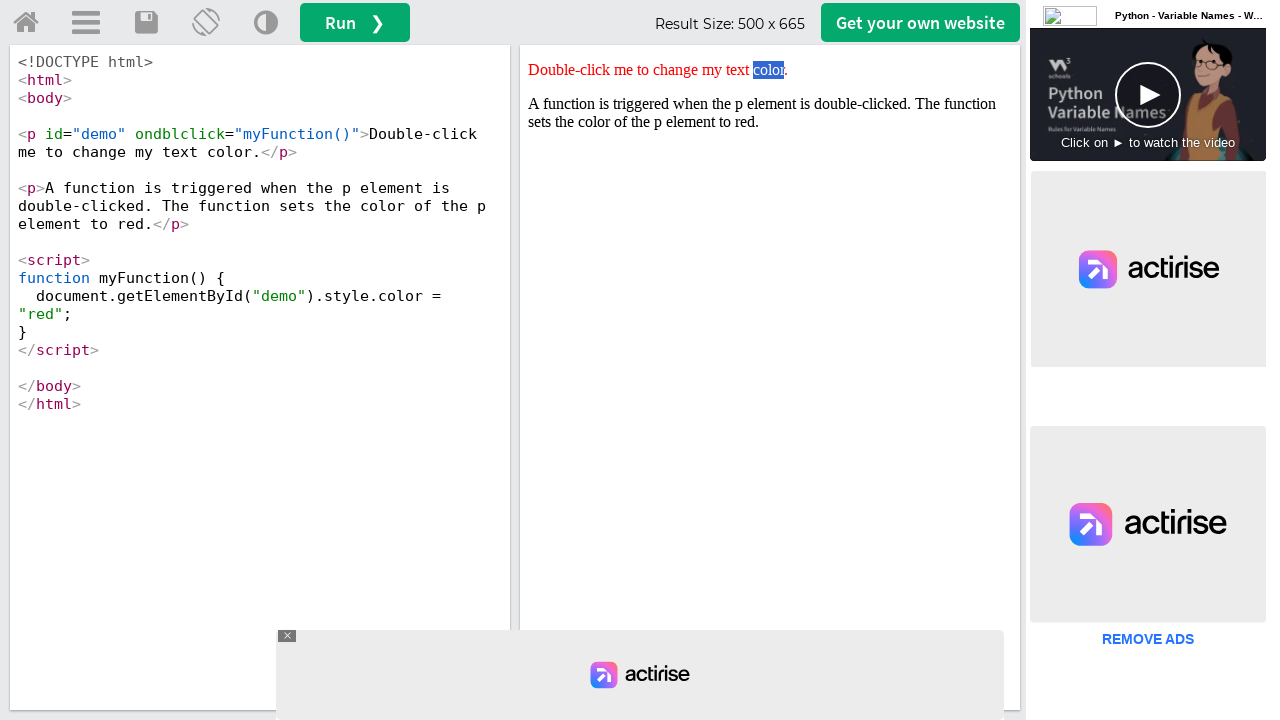

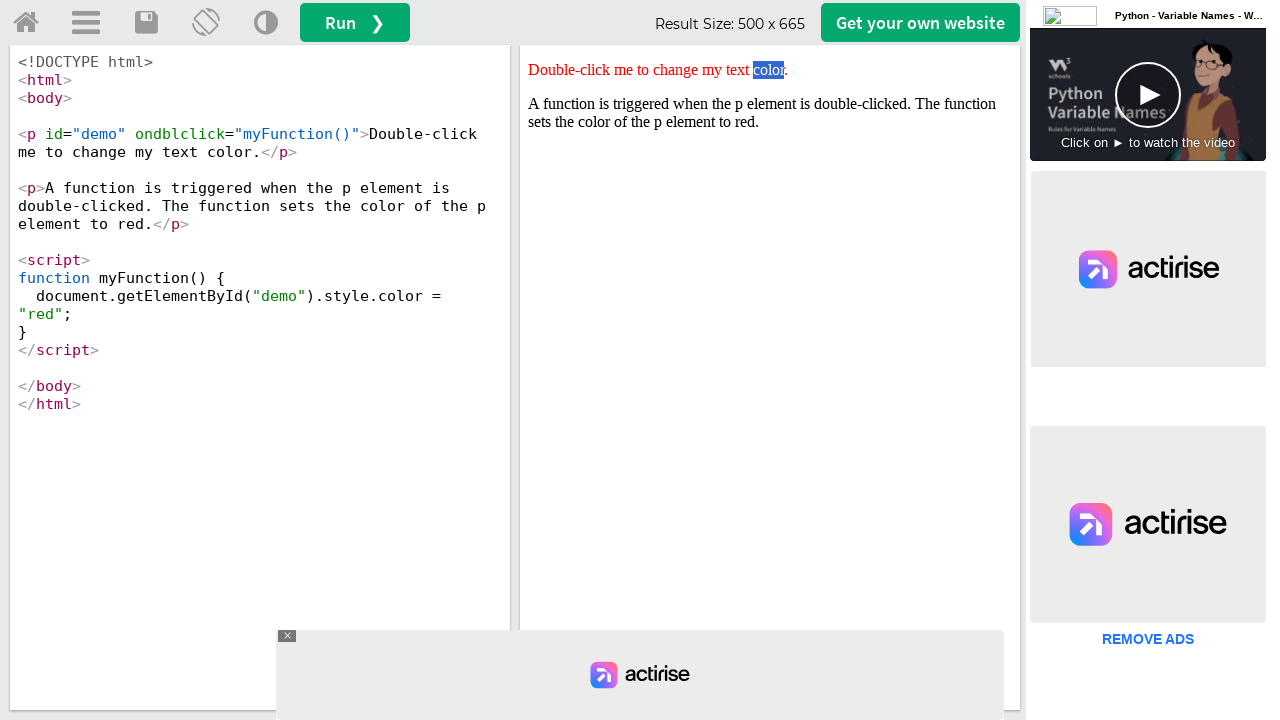